Tests dynamic autocomplete dropdown functionality by typing a partial country name and selecting 'India' from the suggestions that appear.

Starting URL: https://rahulshettyacademy.com/AutomationPractice/

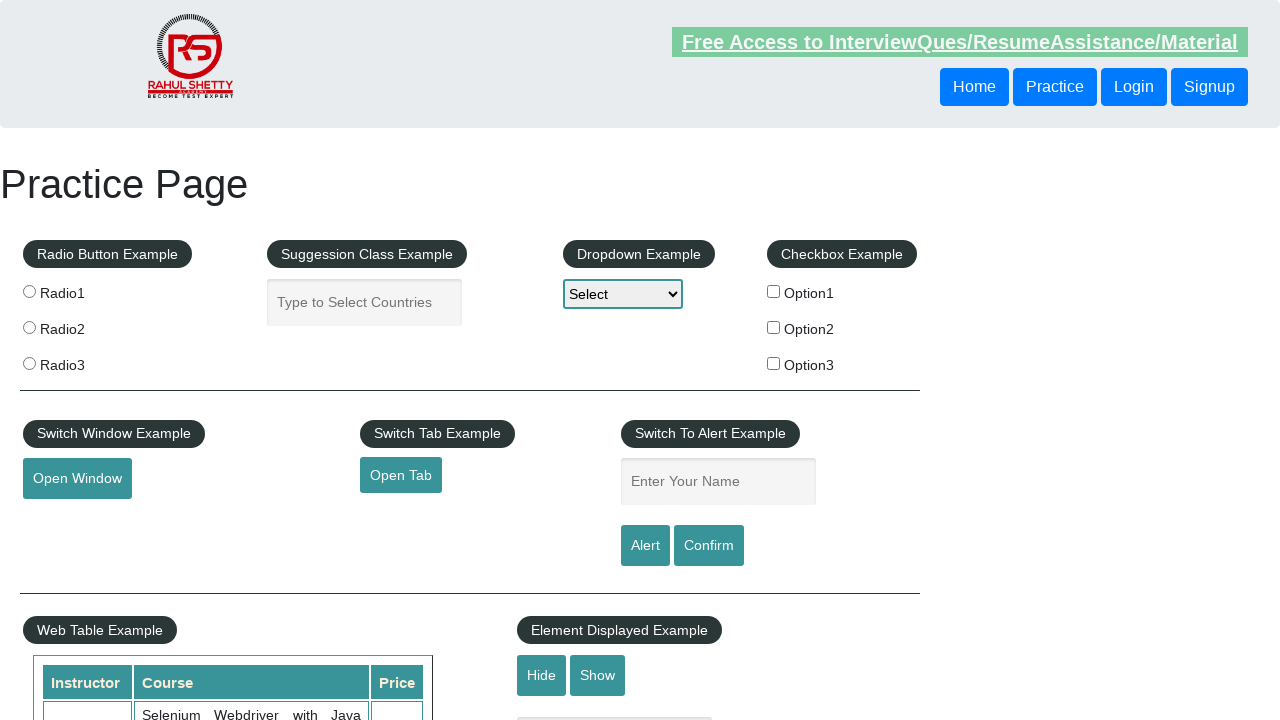

Located the autocomplete input field
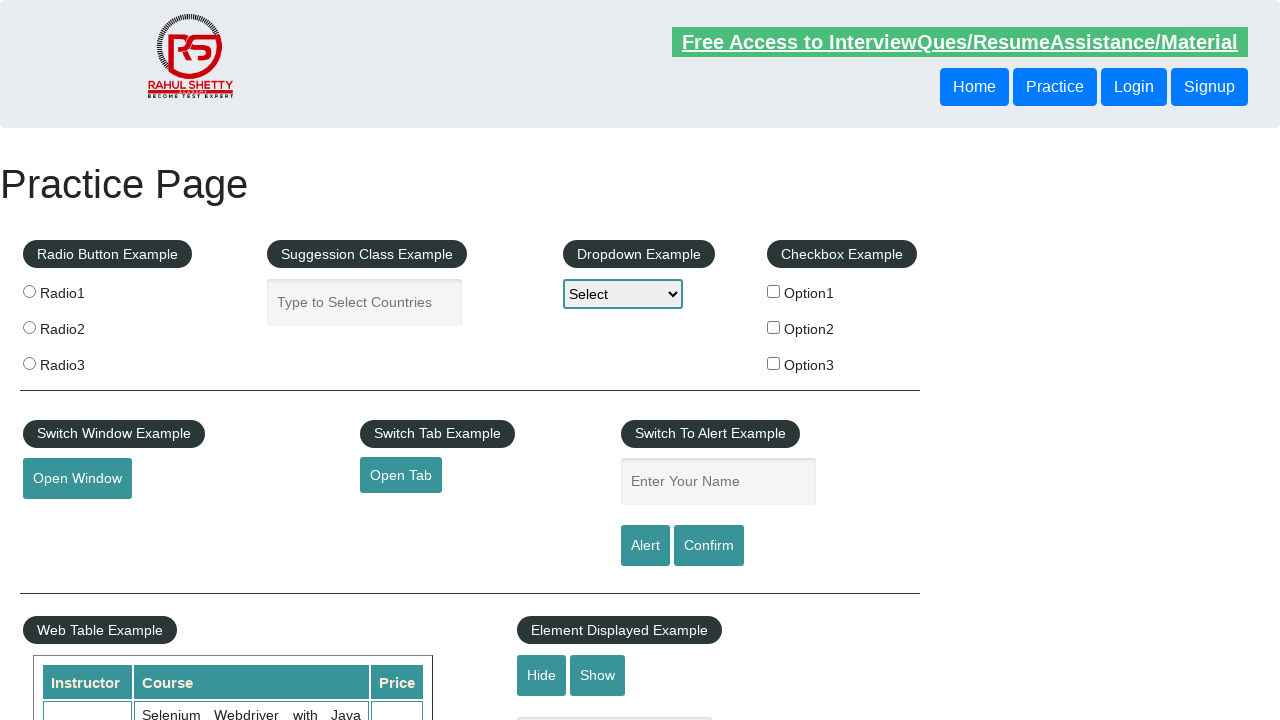

Filled autocomplete field with 'Ind' to trigger dropdown suggestions on [id="autocomplete"]
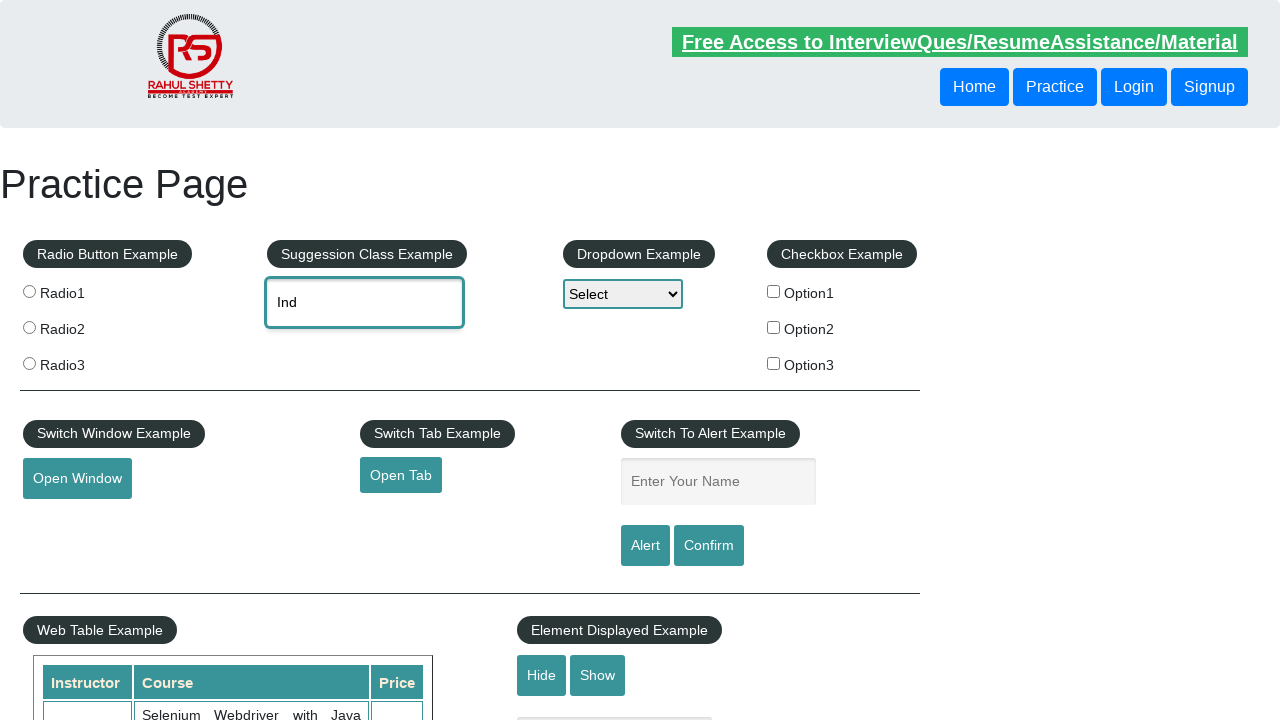

Dropdown suggestions appeared
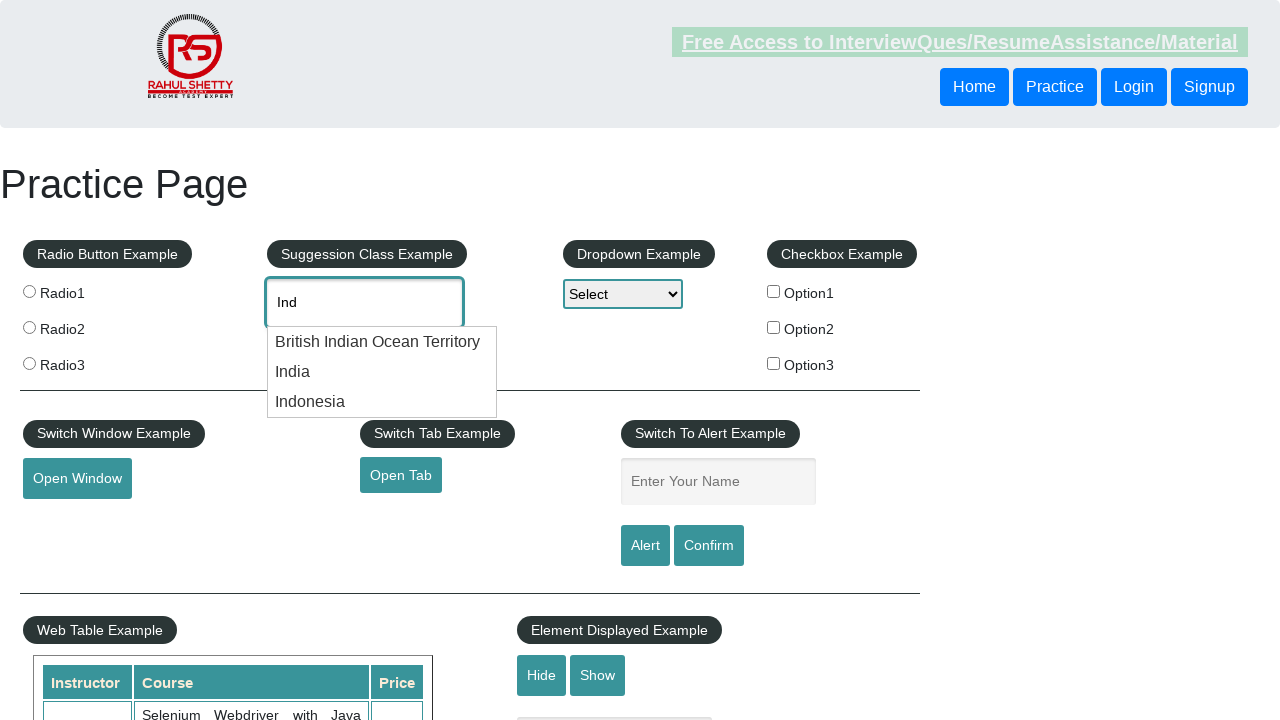

Retrieved dropdown options list
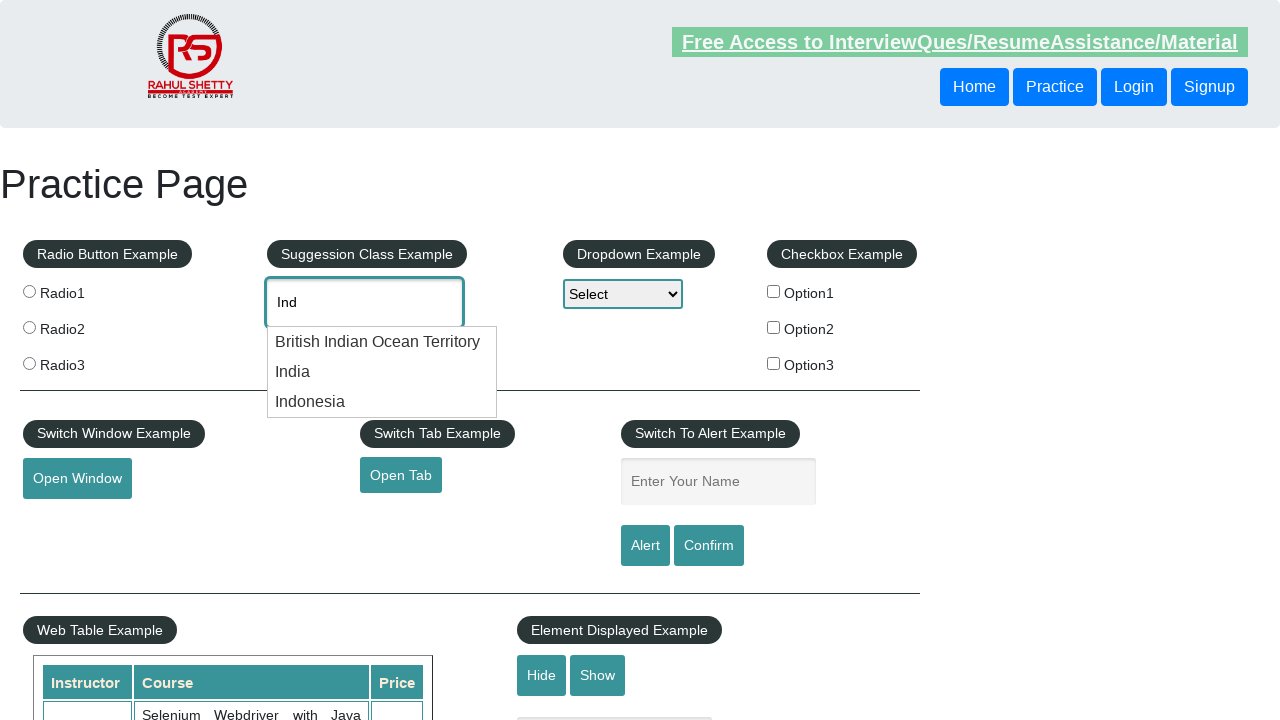

Found 3 dropdown options
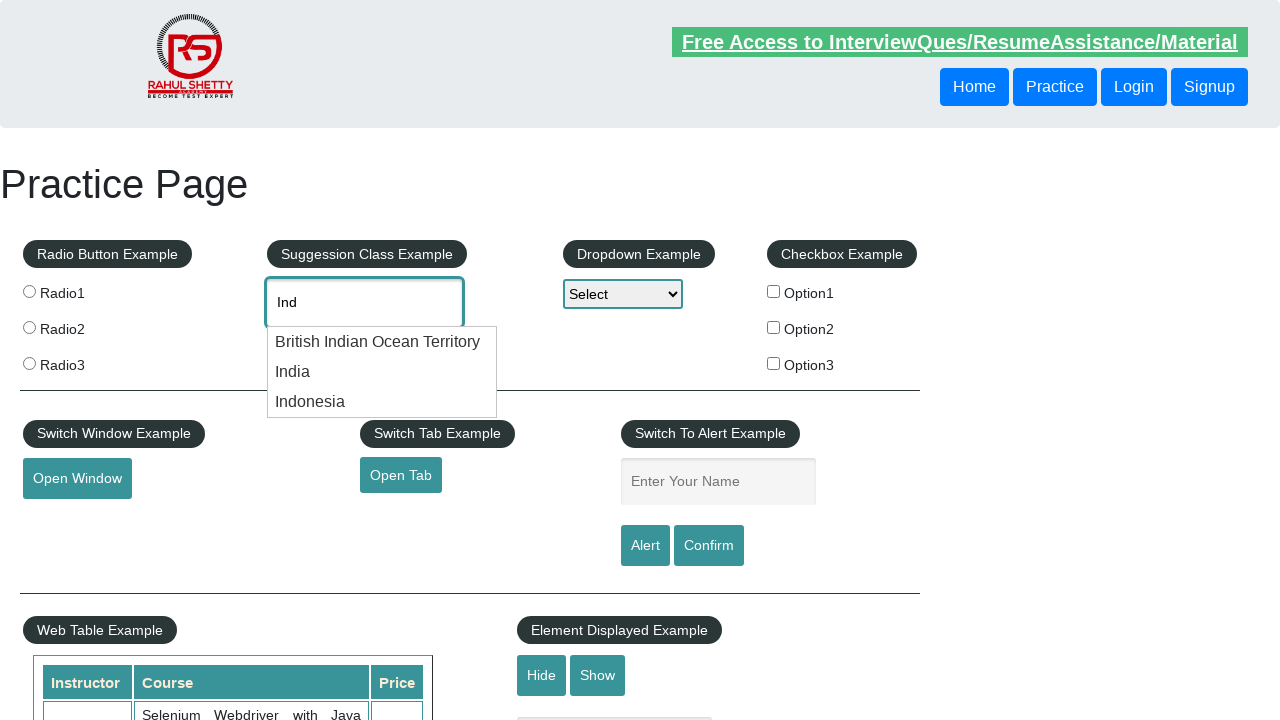

Selected 'India' from dropdown at (382, 372) on .ui-menu-item div >> nth=1
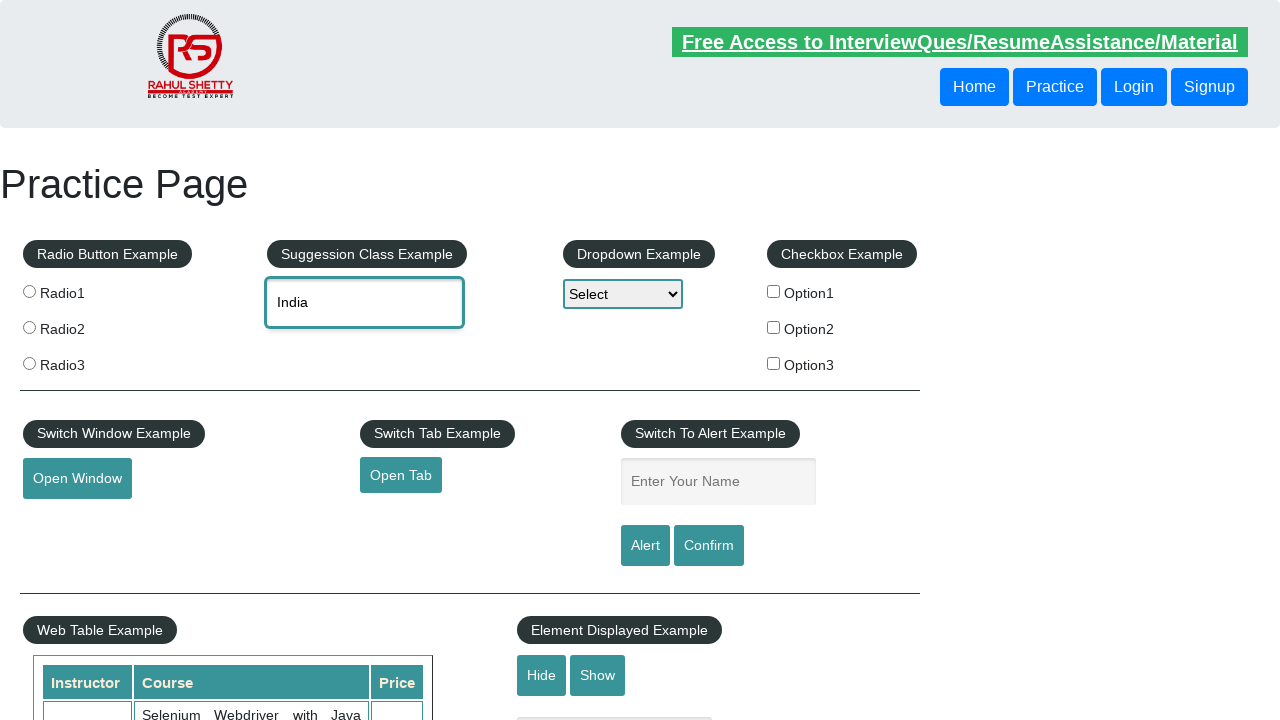

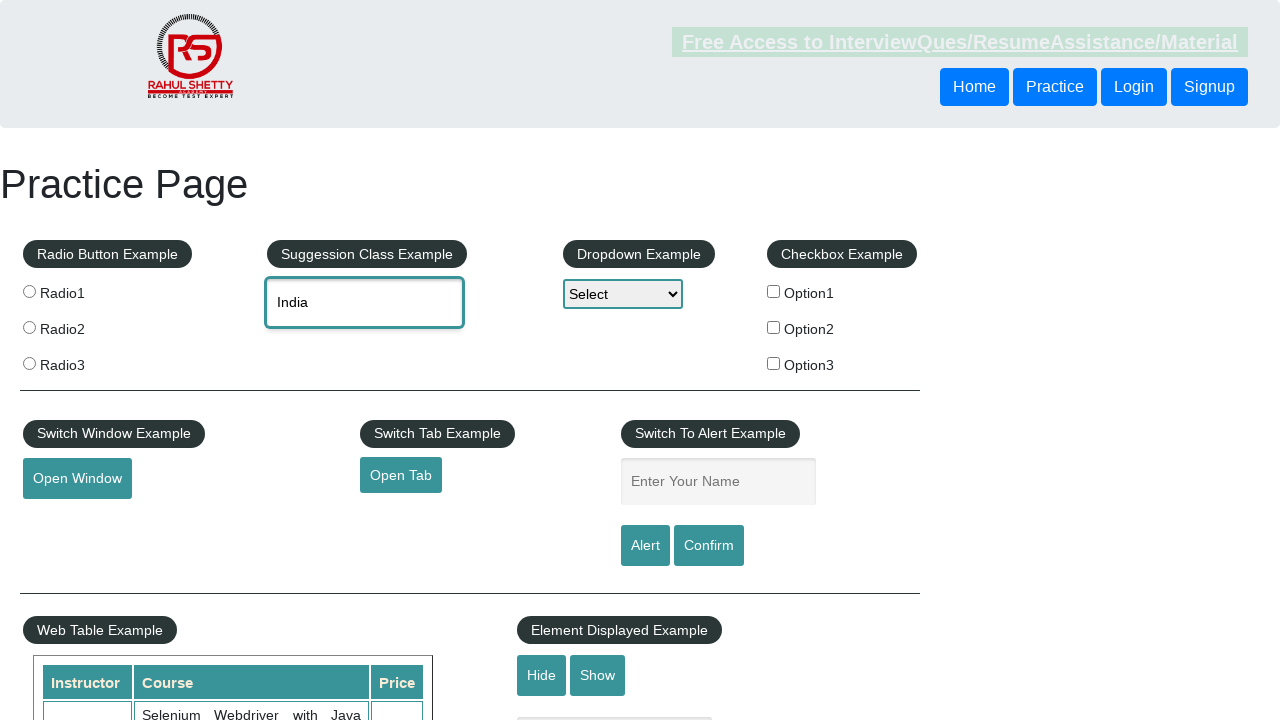